Verifies that the "Log In" button on the NextBaseCRM login page displays the expected text value "Log In" by checking the button's value attribute.

Starting URL: https://login1.nextbasecrm.com/

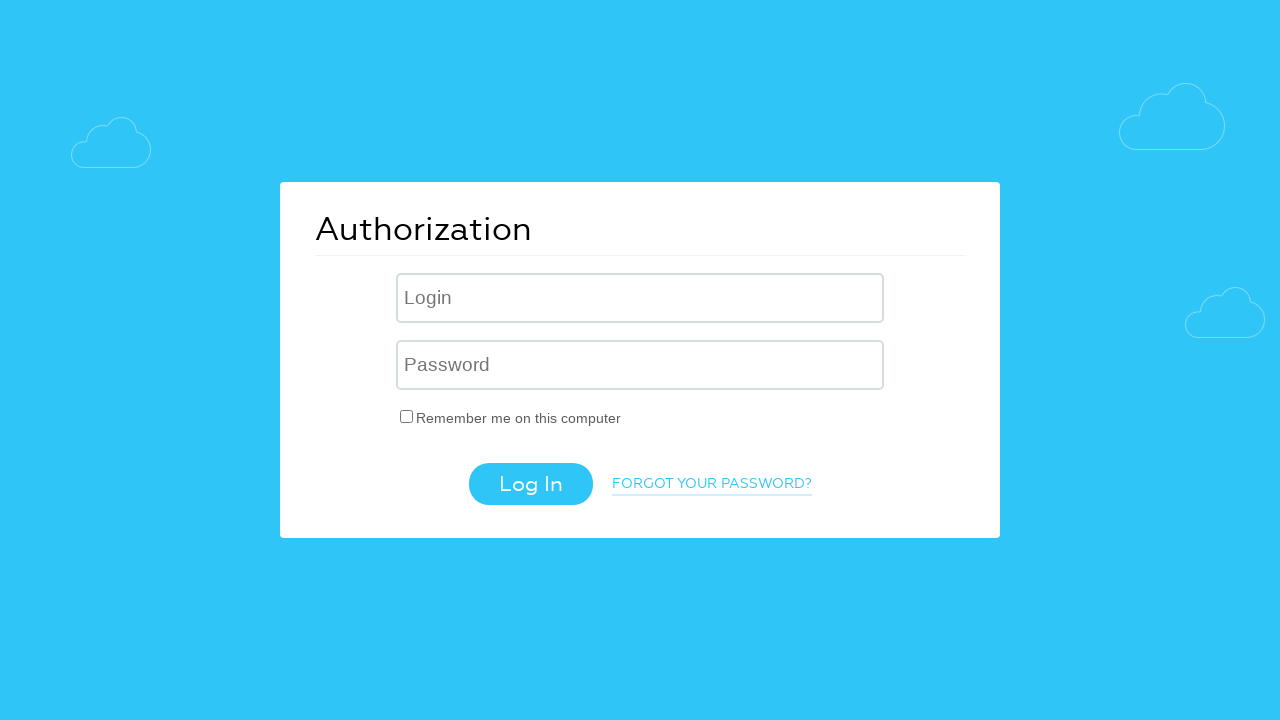

Located Log In button using CSS selector input[value='Log In']
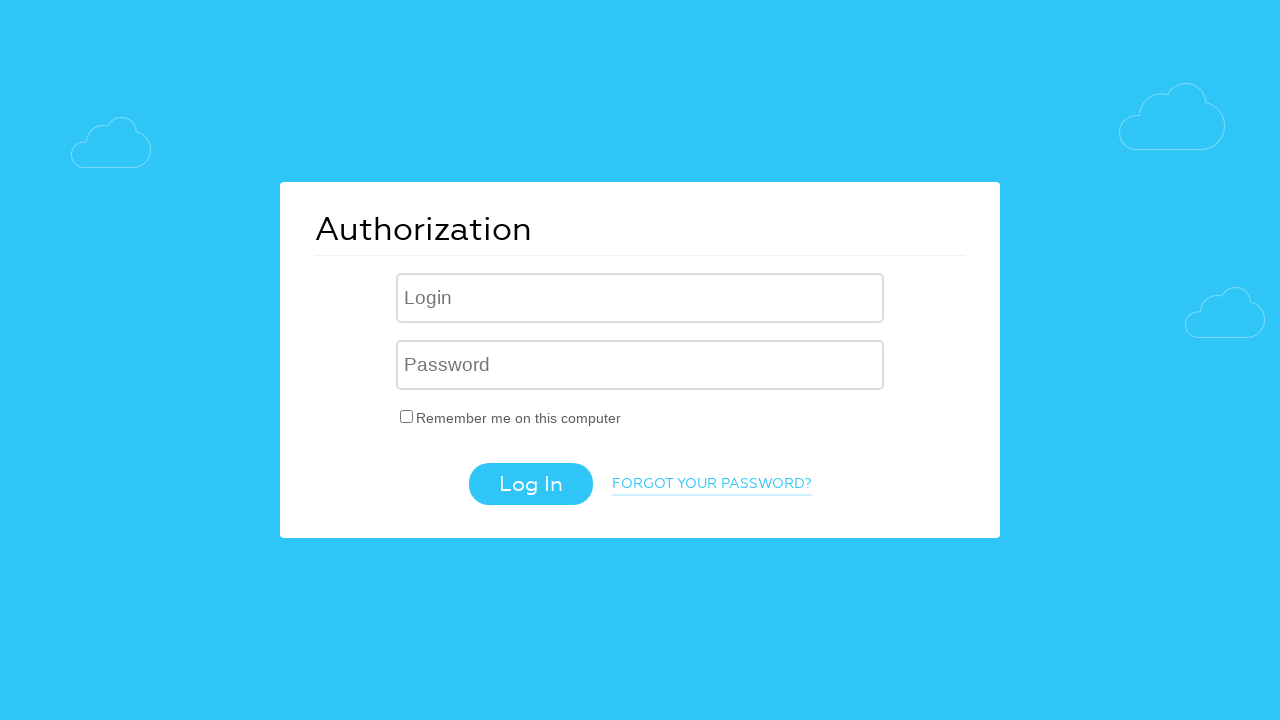

Log In button is now visible
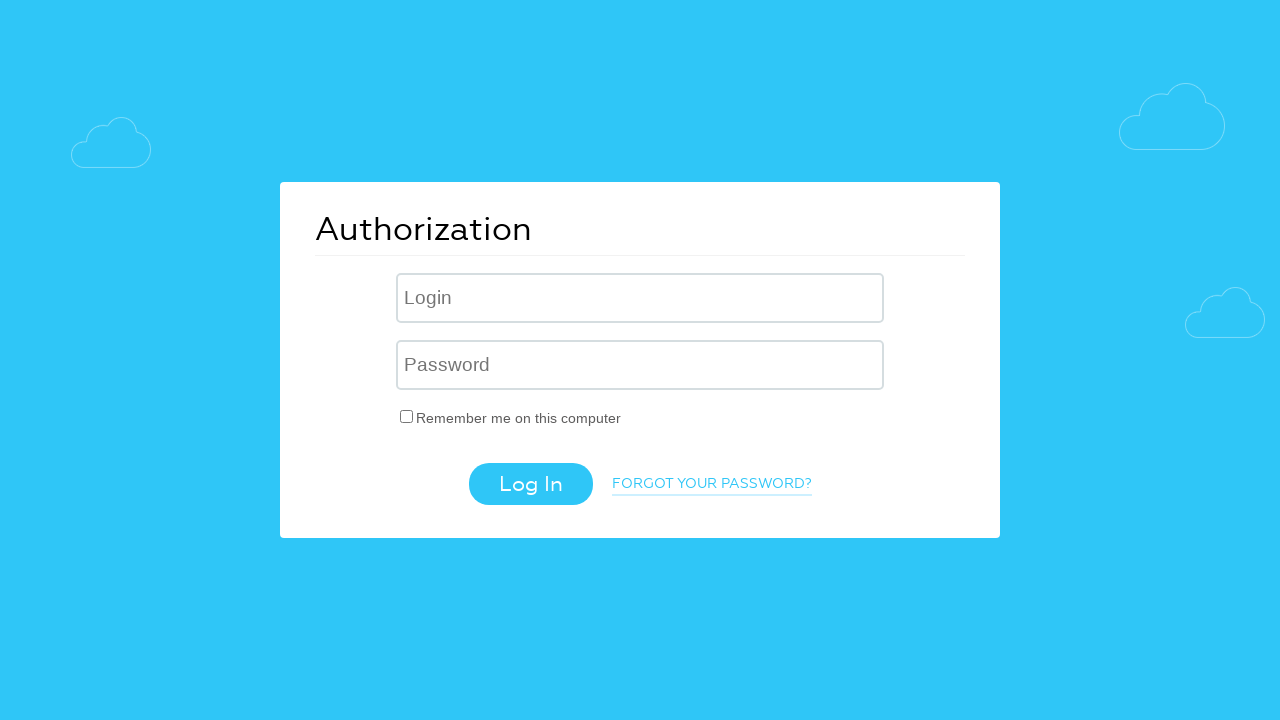

Retrieved value attribute from Log In button: 'Log In'
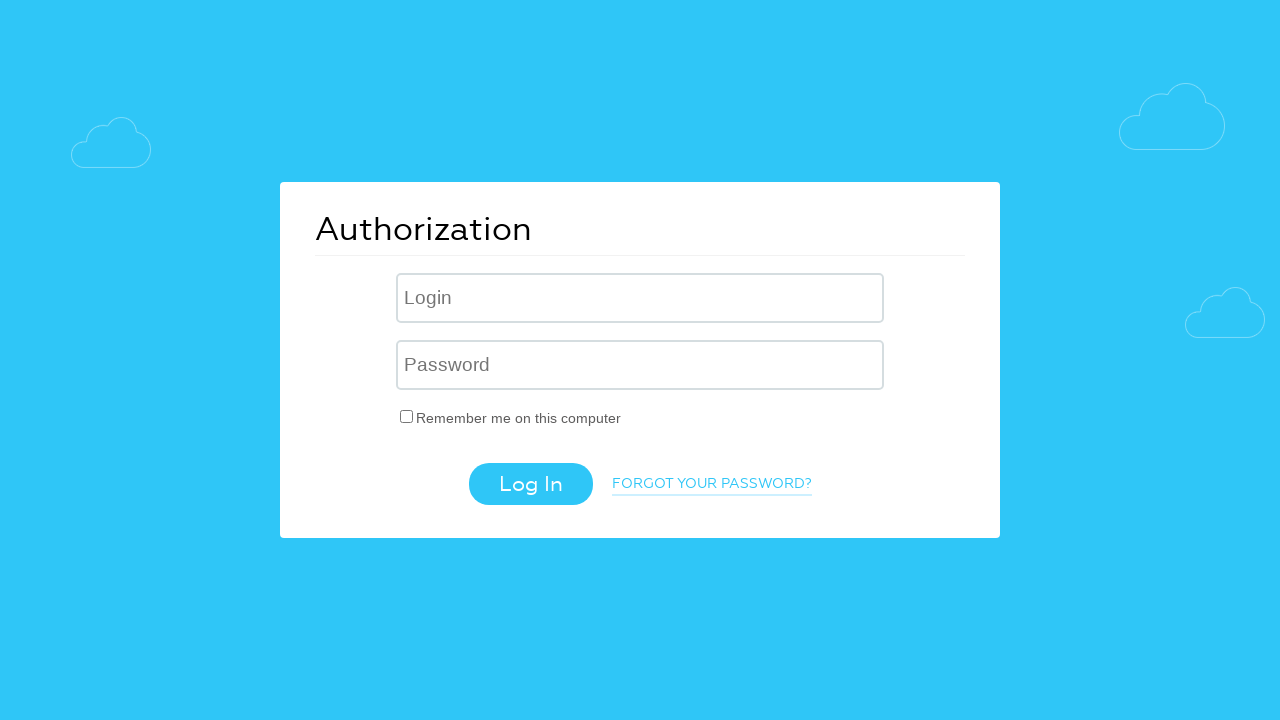

Verified Log In button text matches expected value: 'Log In'
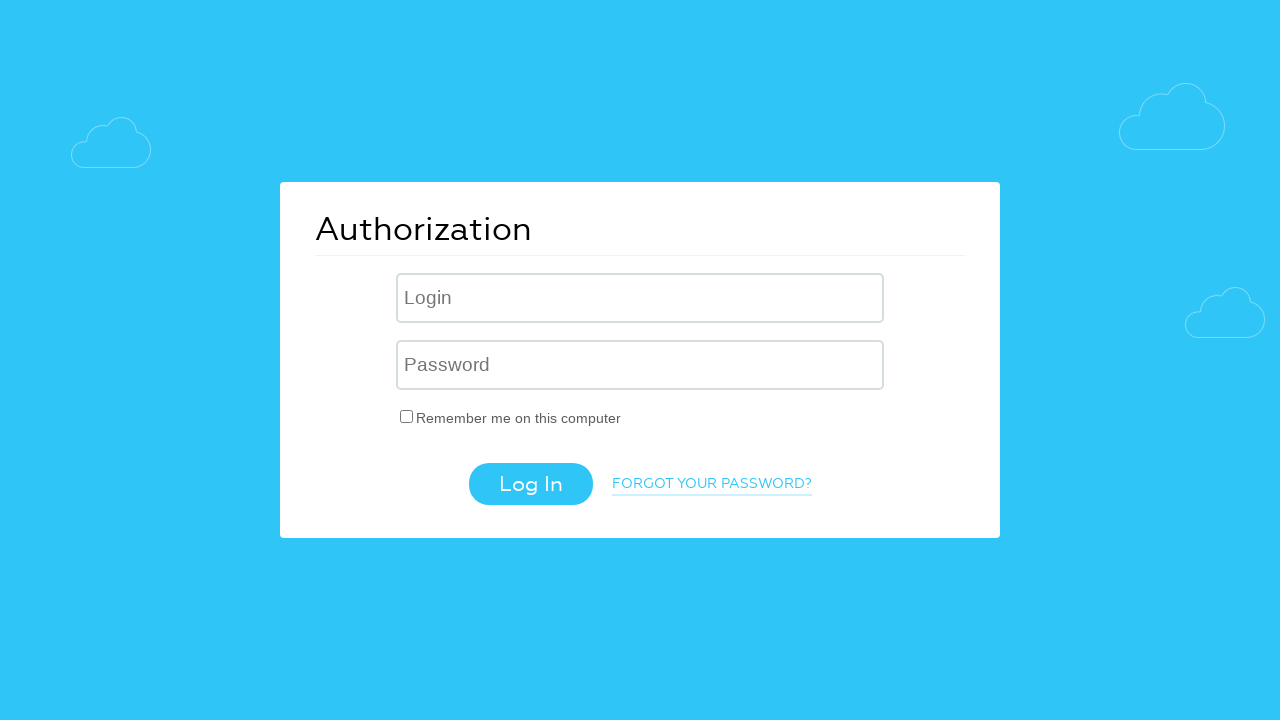

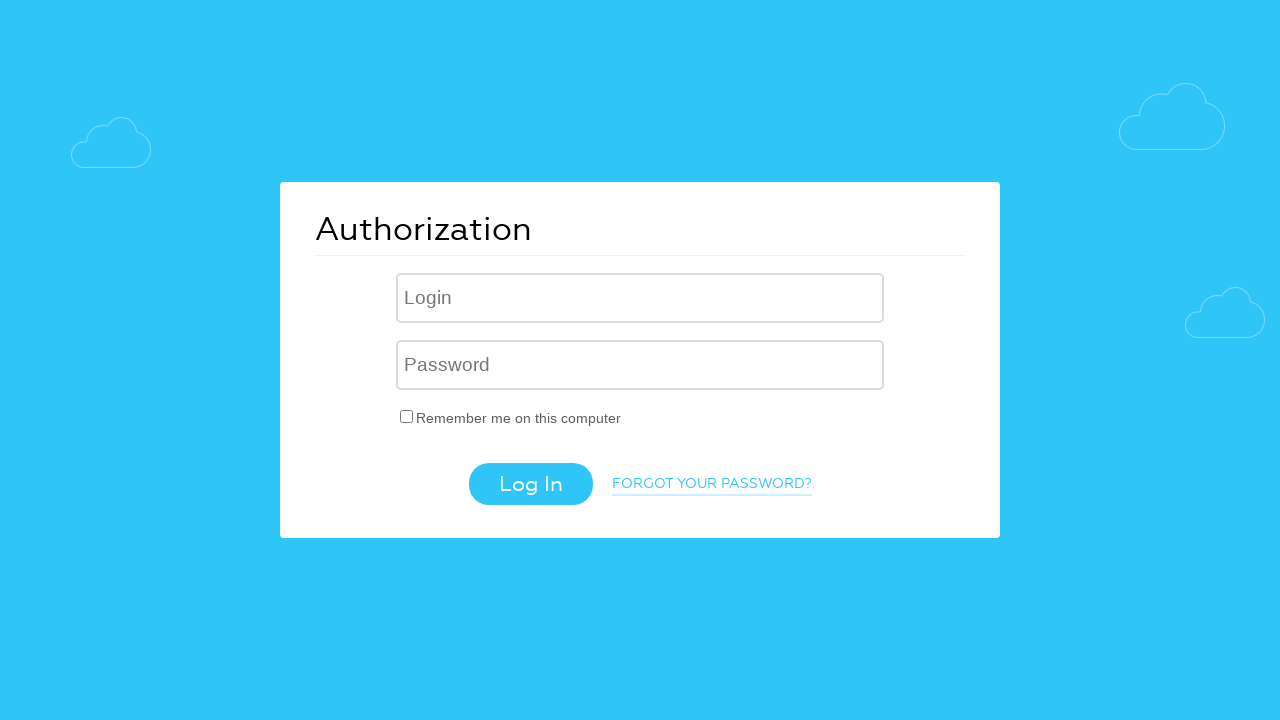